Navigates to an automation practice page and verifies that a product table is displayed with rows and columns

Starting URL: https://rahulshettyacademy.com/AutomationPractice/

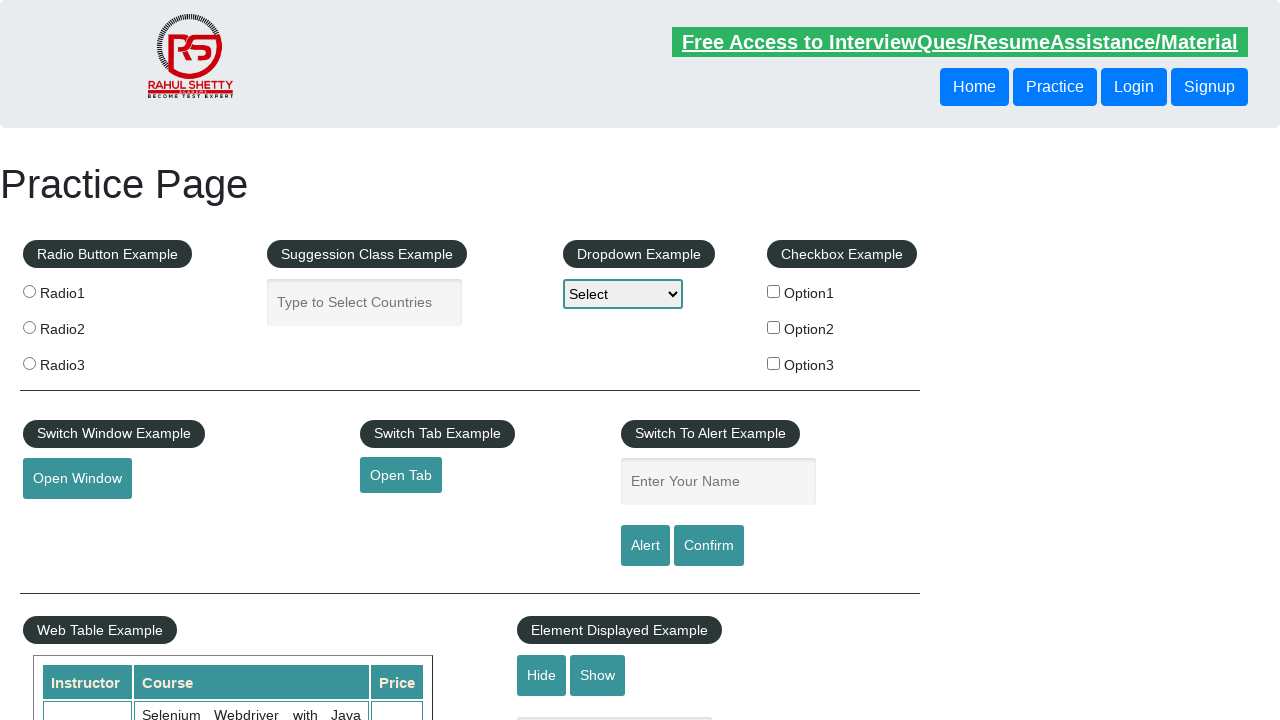

Navigated to automation practice page
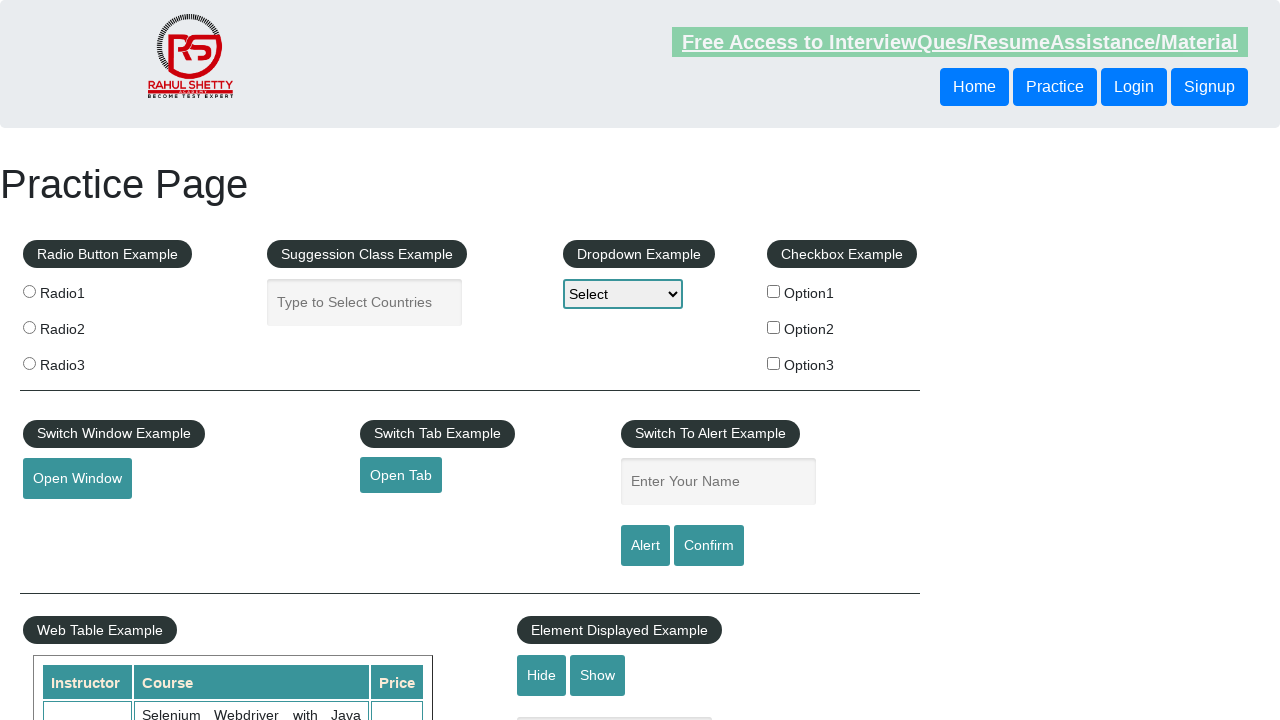

Product table loaded and became visible
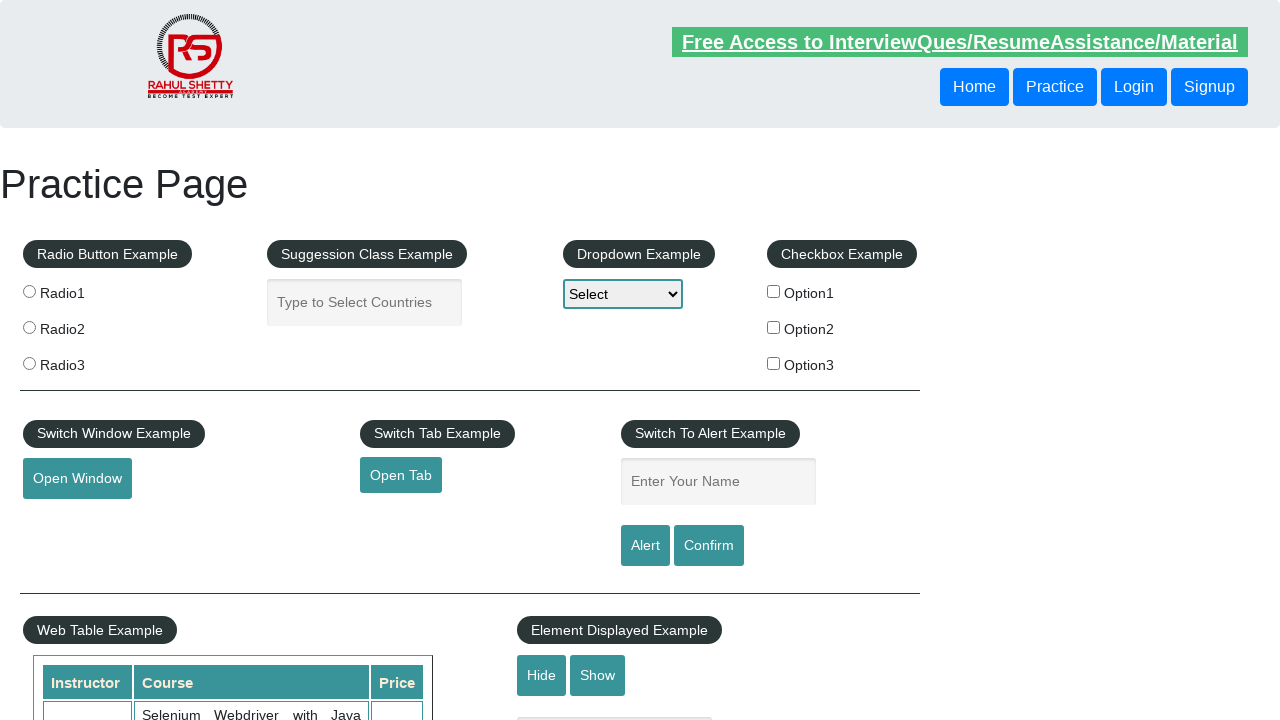

Product table rows are present and accessible
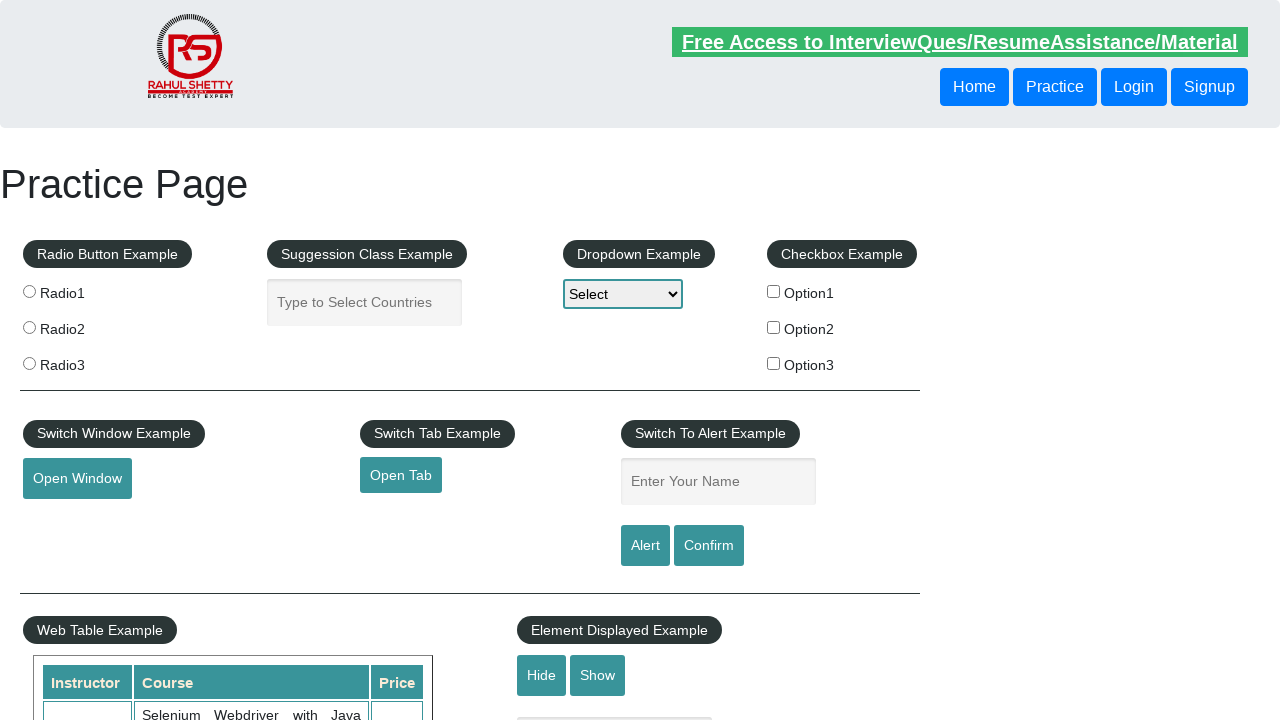

Product table header columns are present and accessible
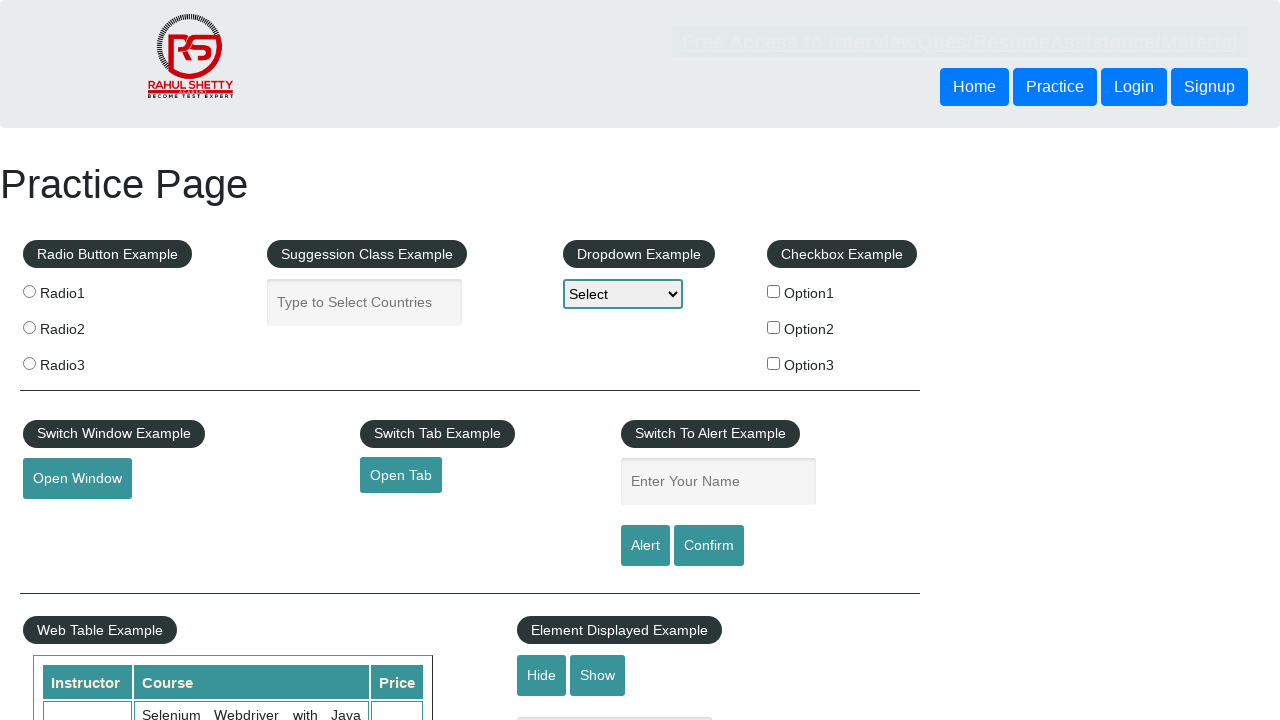

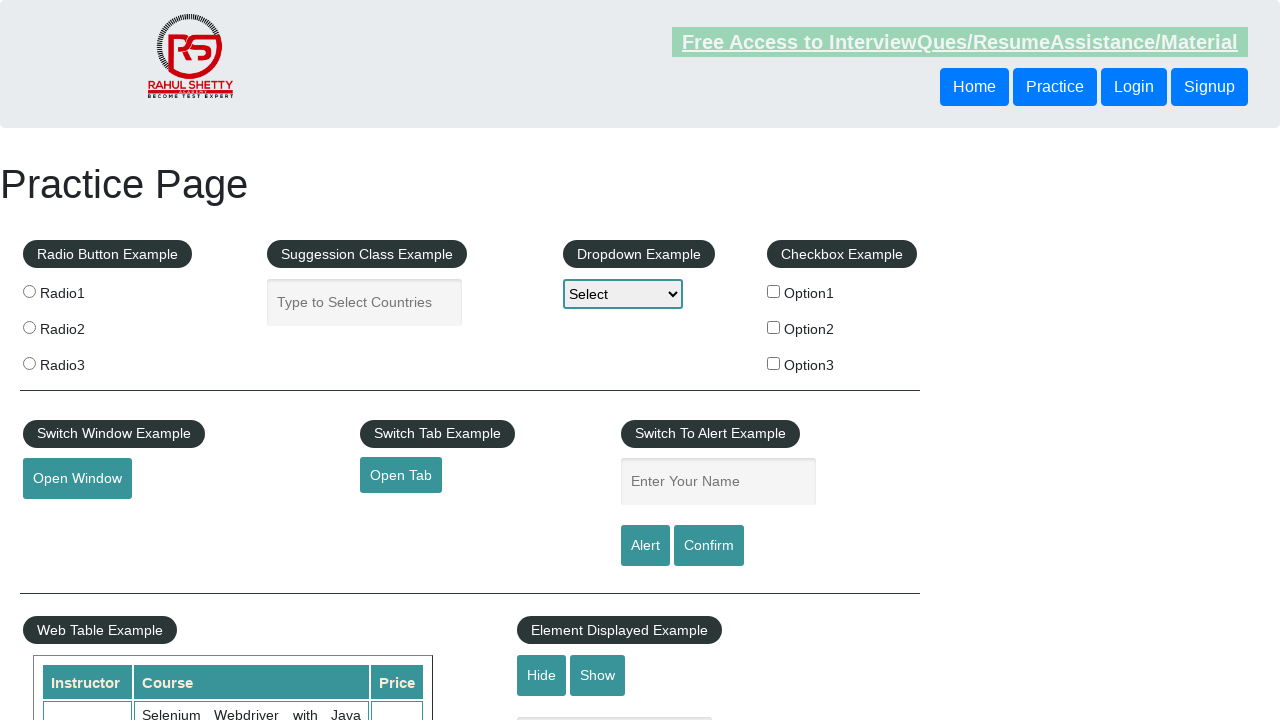